Simple browser test that navigates to the Selenium website and maximizes the browser window to verify basic browser functionality.

Starting URL: https://selenium.dev/

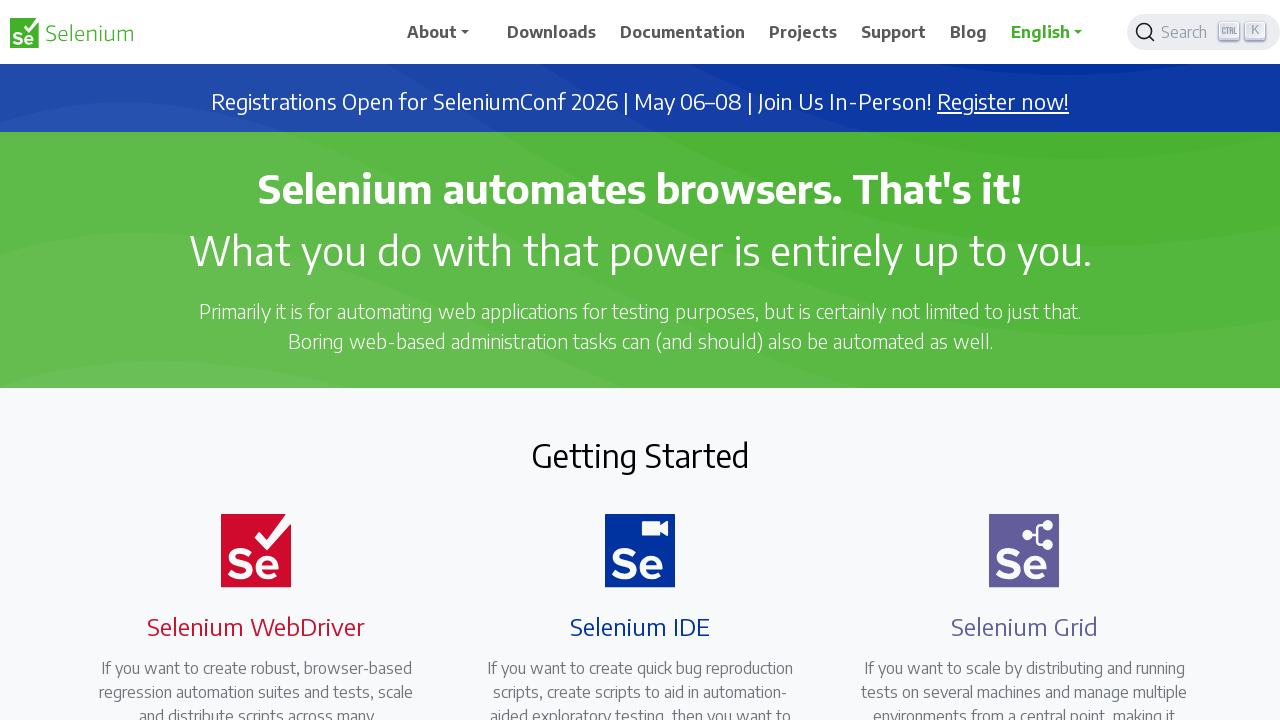

Set browser viewport to maximized size (1920x1080)
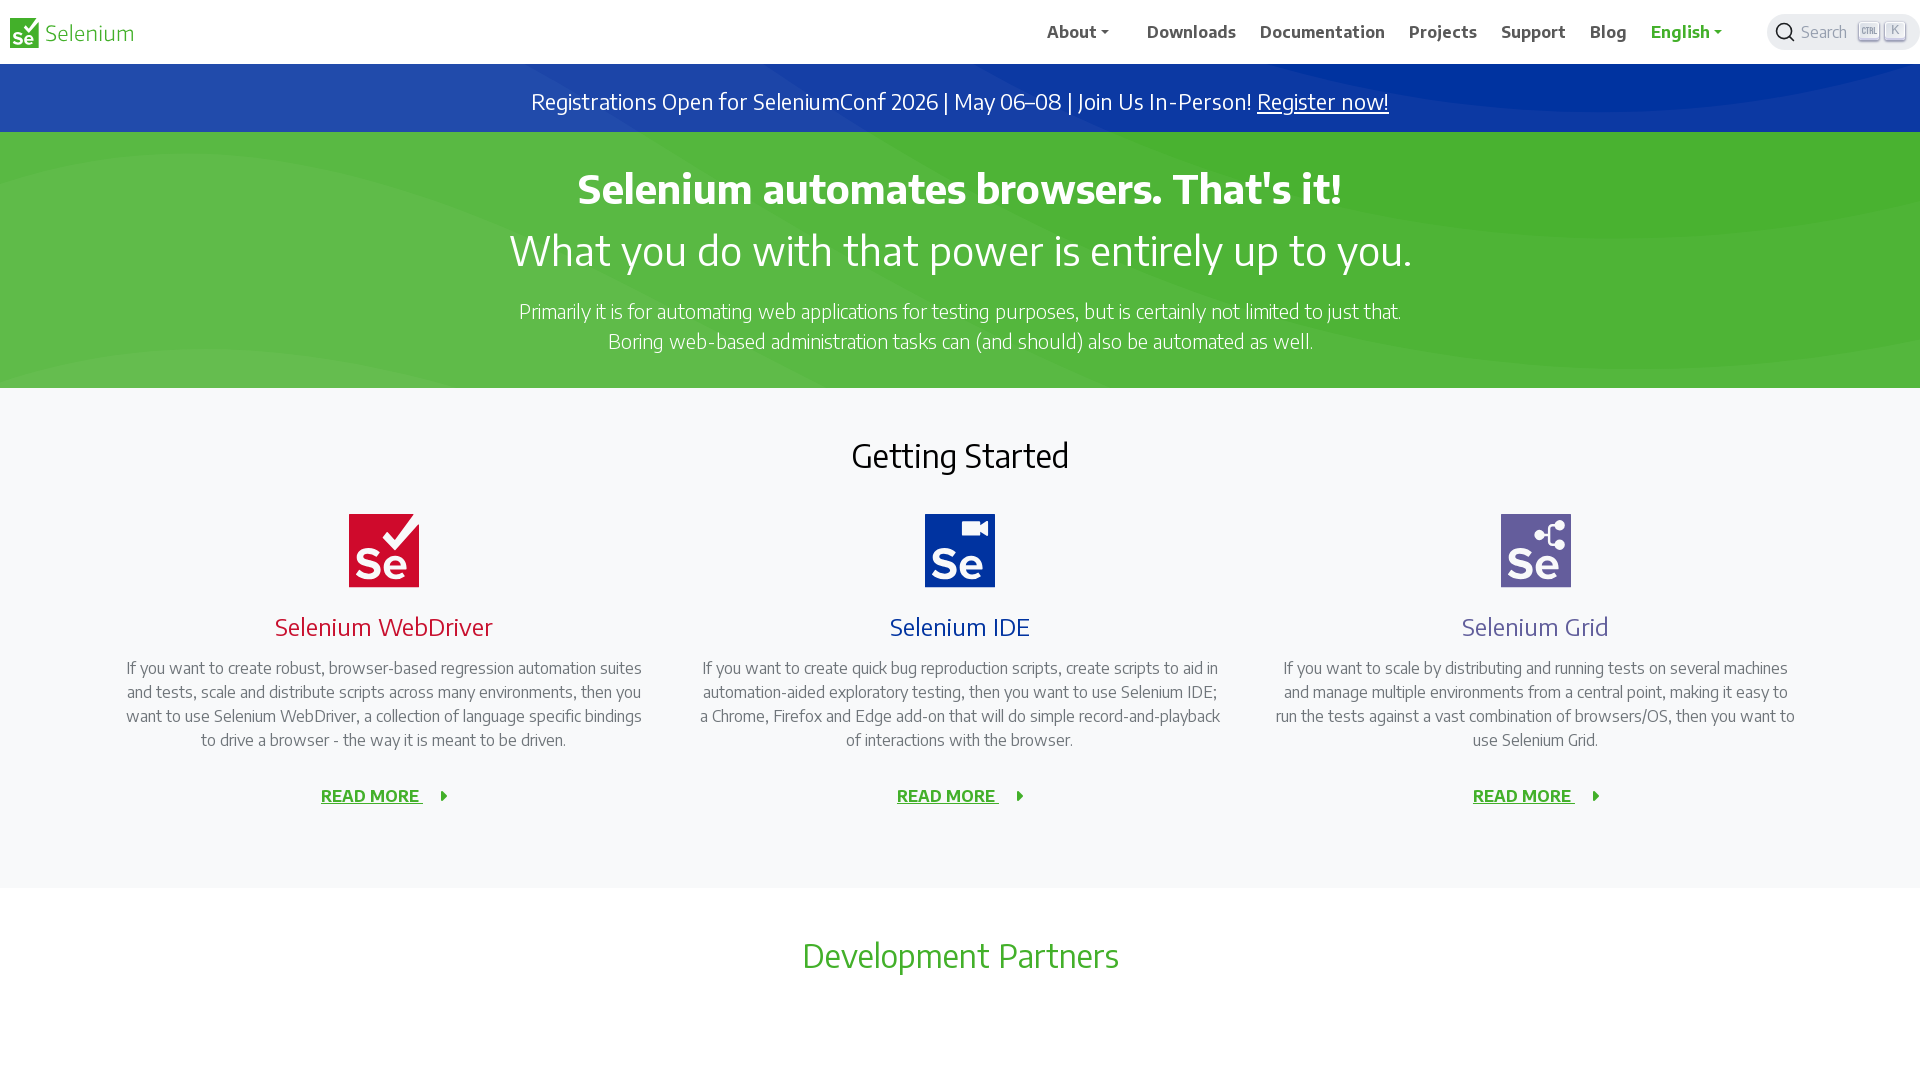

Page fully loaded (domcontentloaded state)
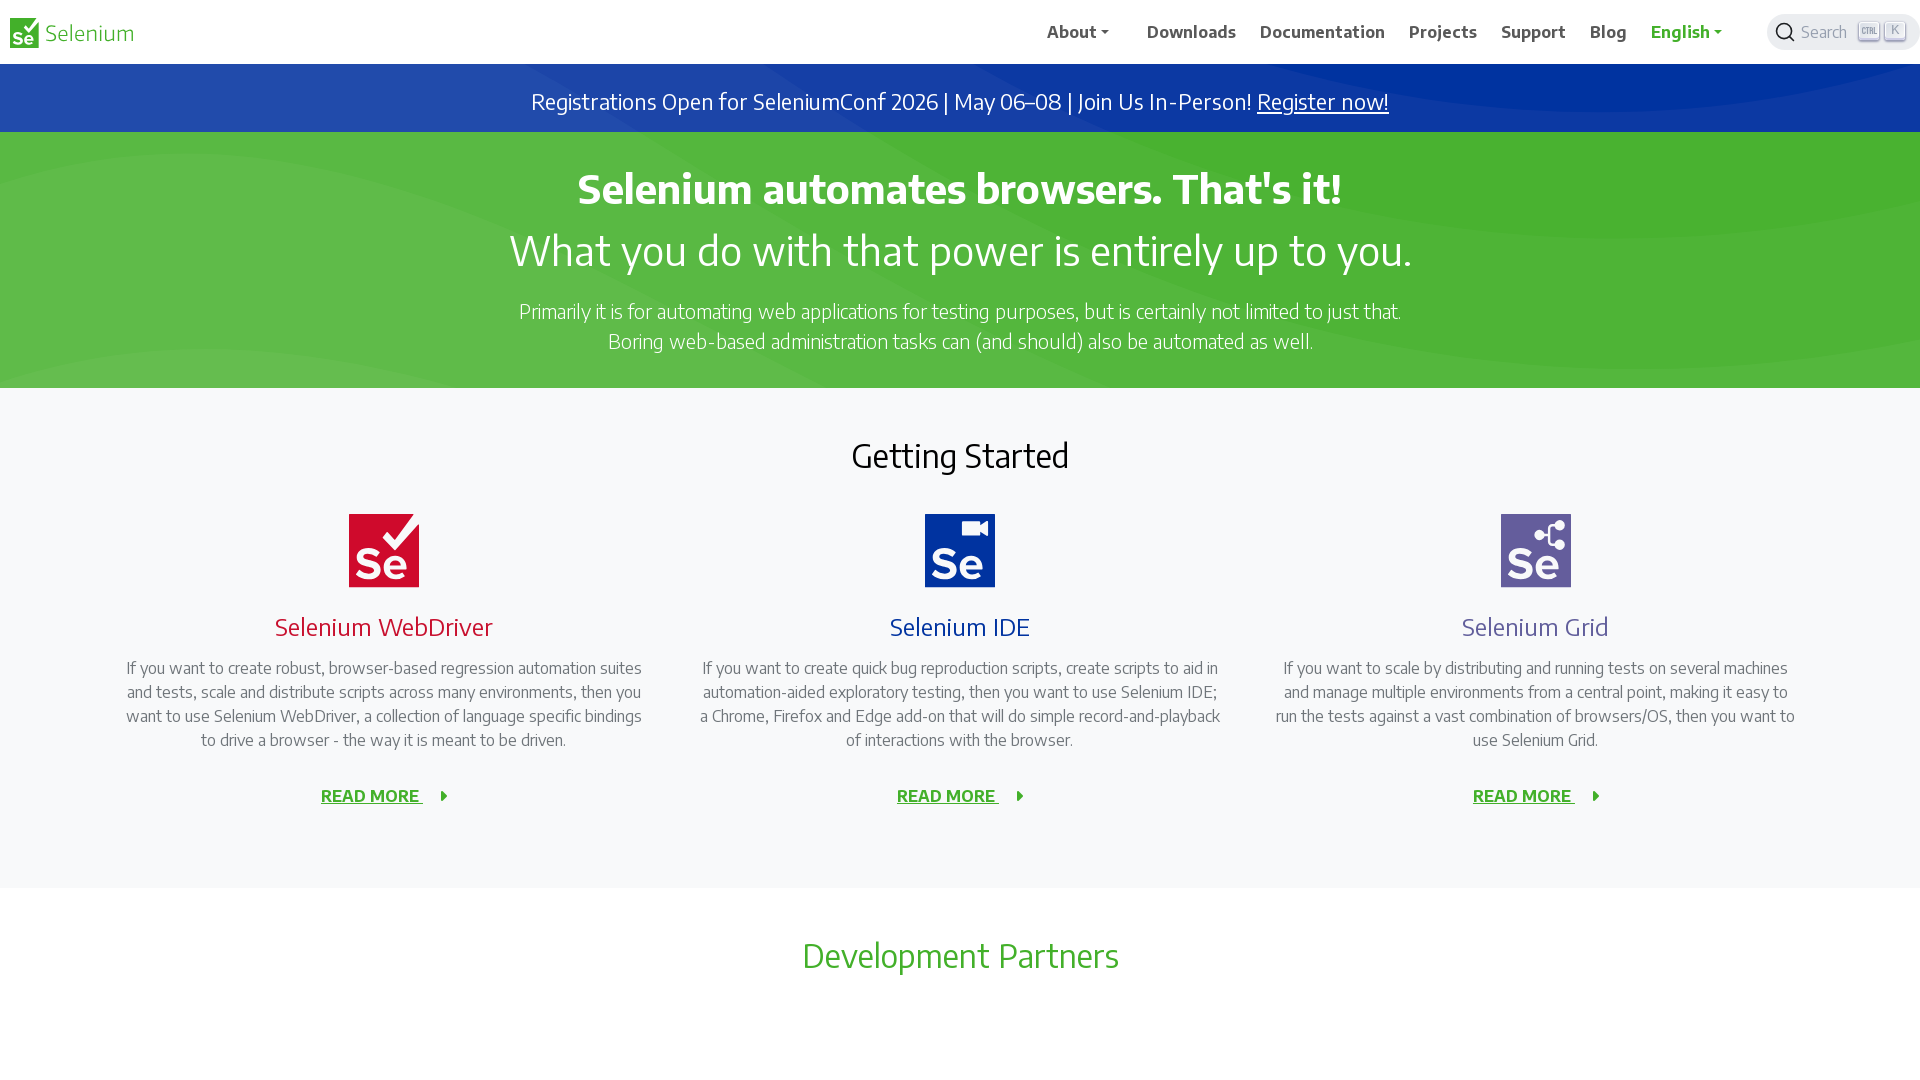

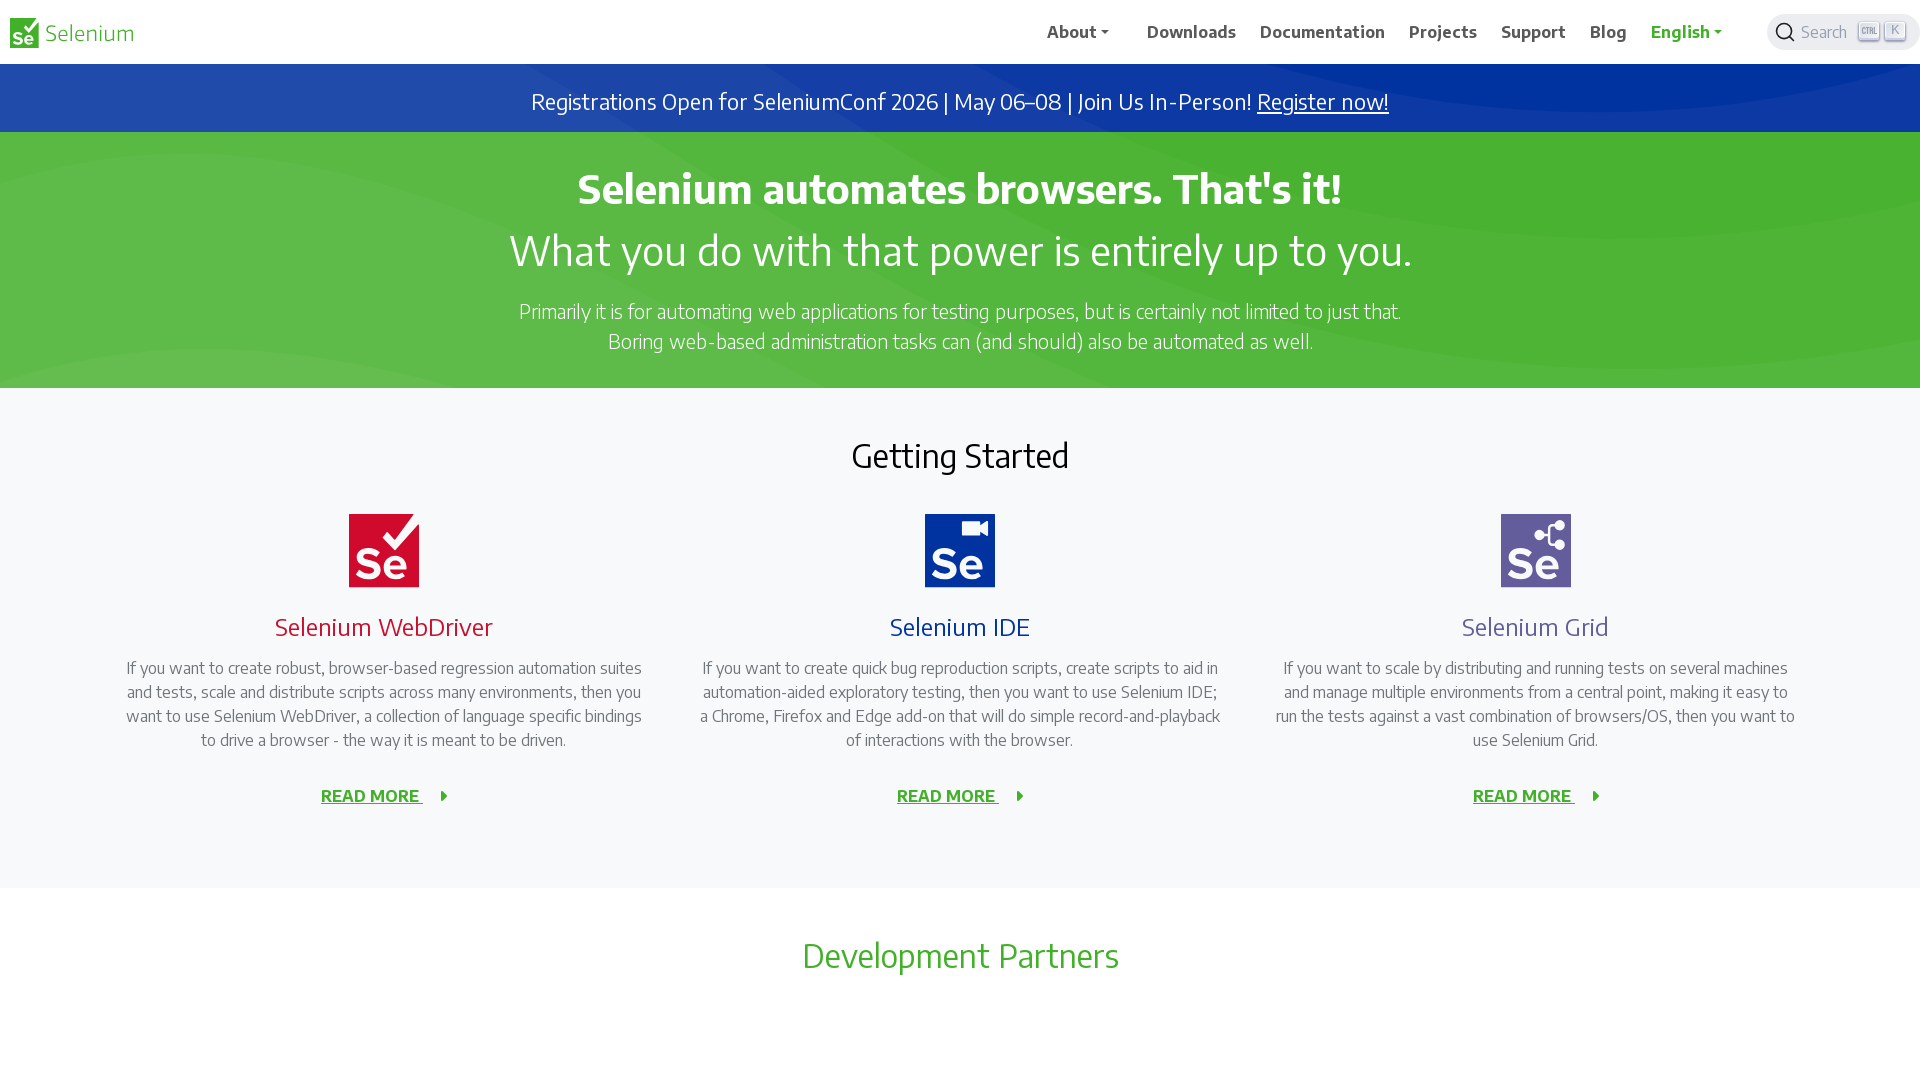